Tests confirm dialog handling by filling a name field and accepting the confirm dialog

Starting URL: https://rahulshettyacademy.com/AutomationPractice/

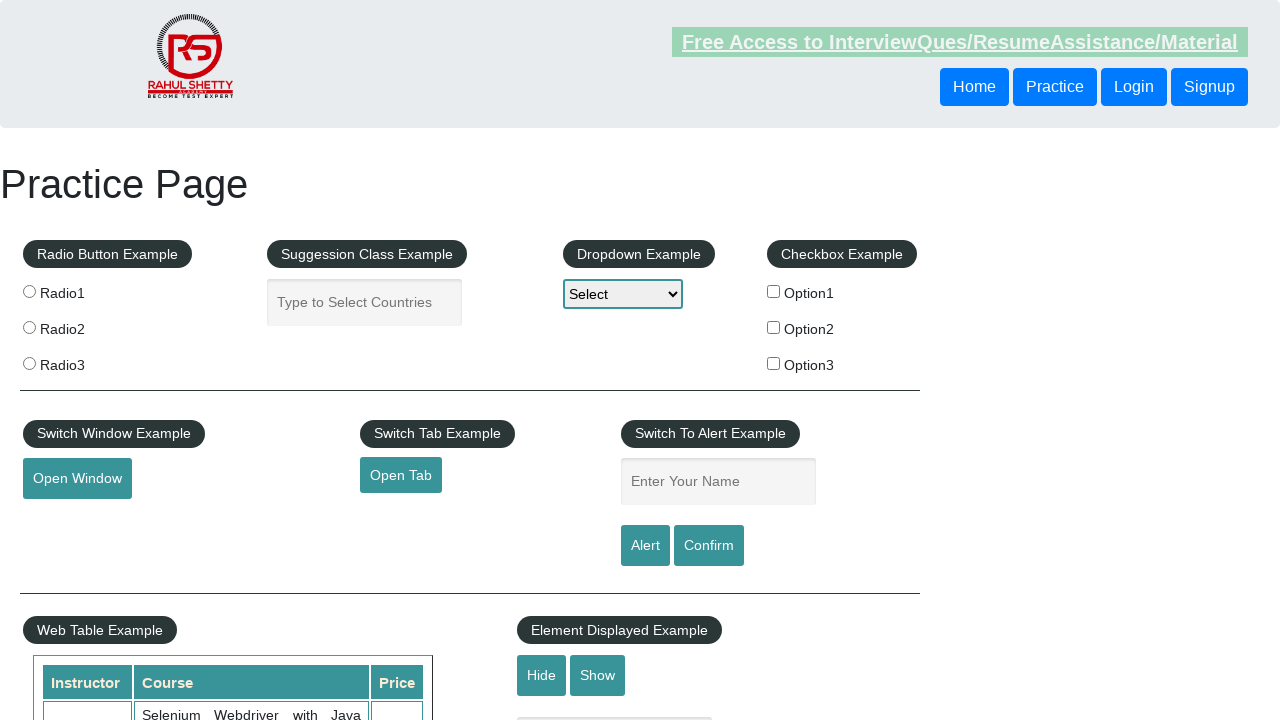

Filled name field with 'Maria Santos' on #name
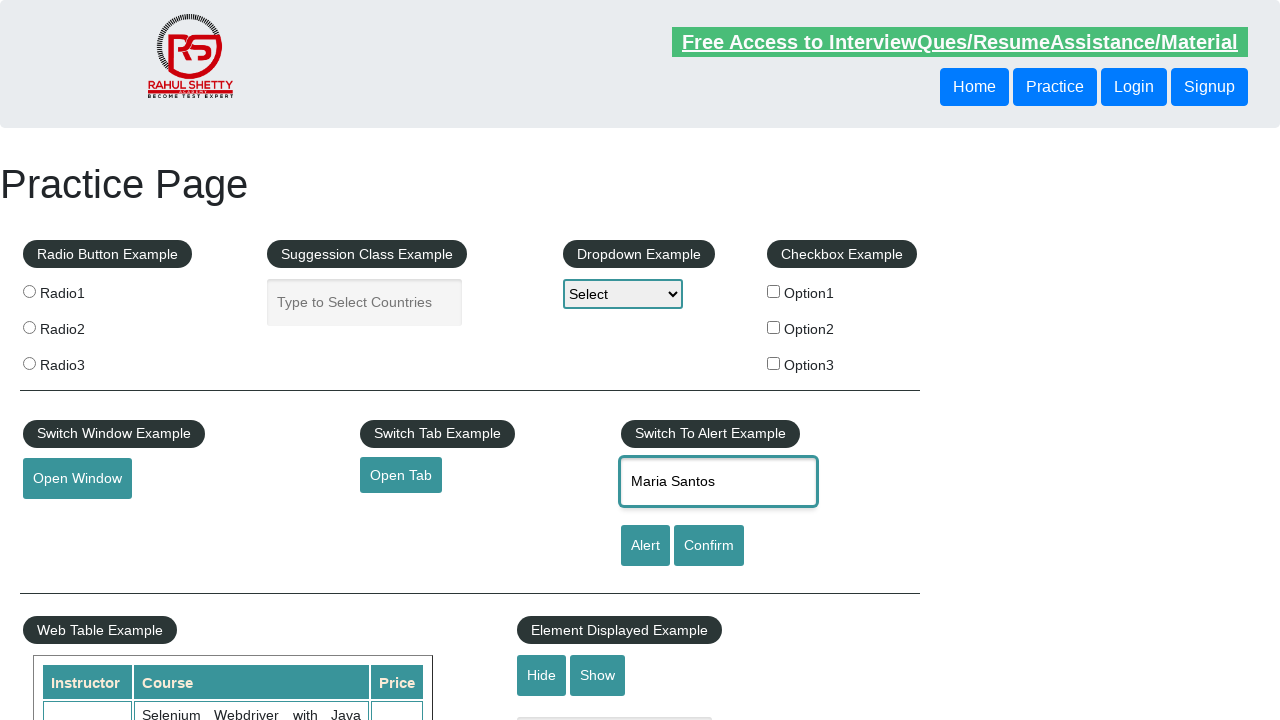

Set up dialog handler to automatically accept confirm dialogs
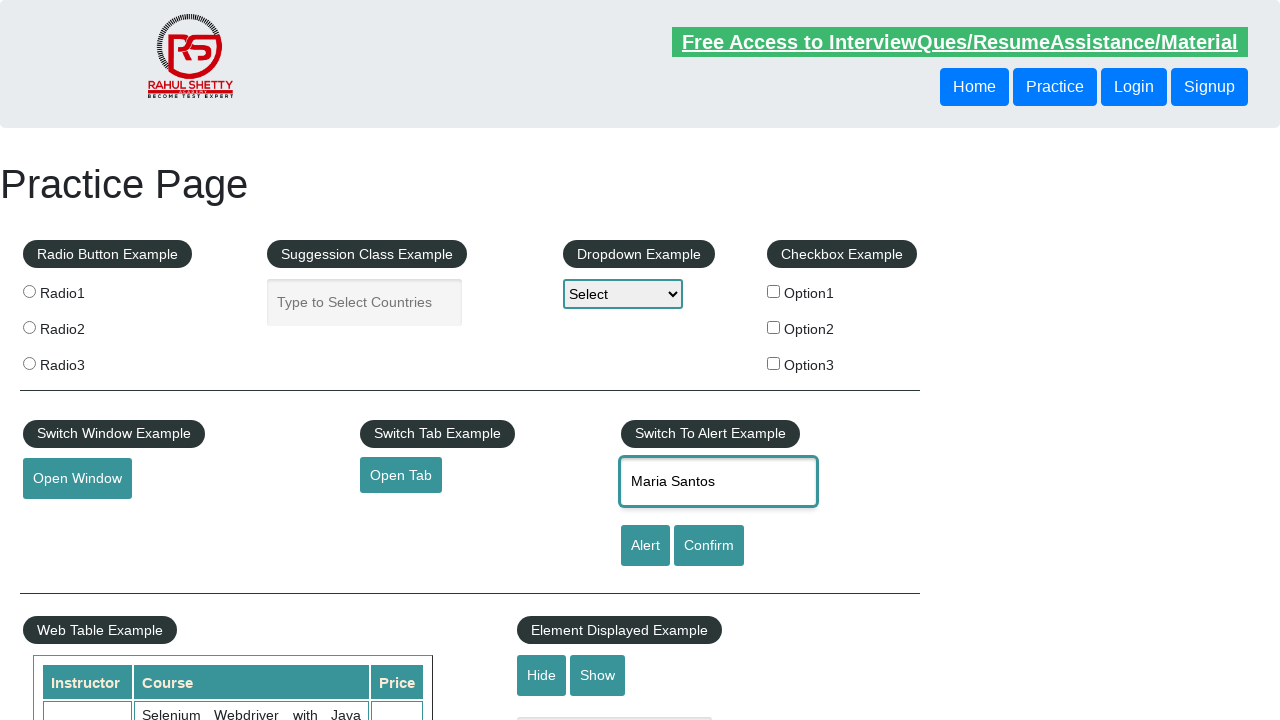

Clicked confirm button to trigger confirm dialog at (709, 546) on #confirmbtn
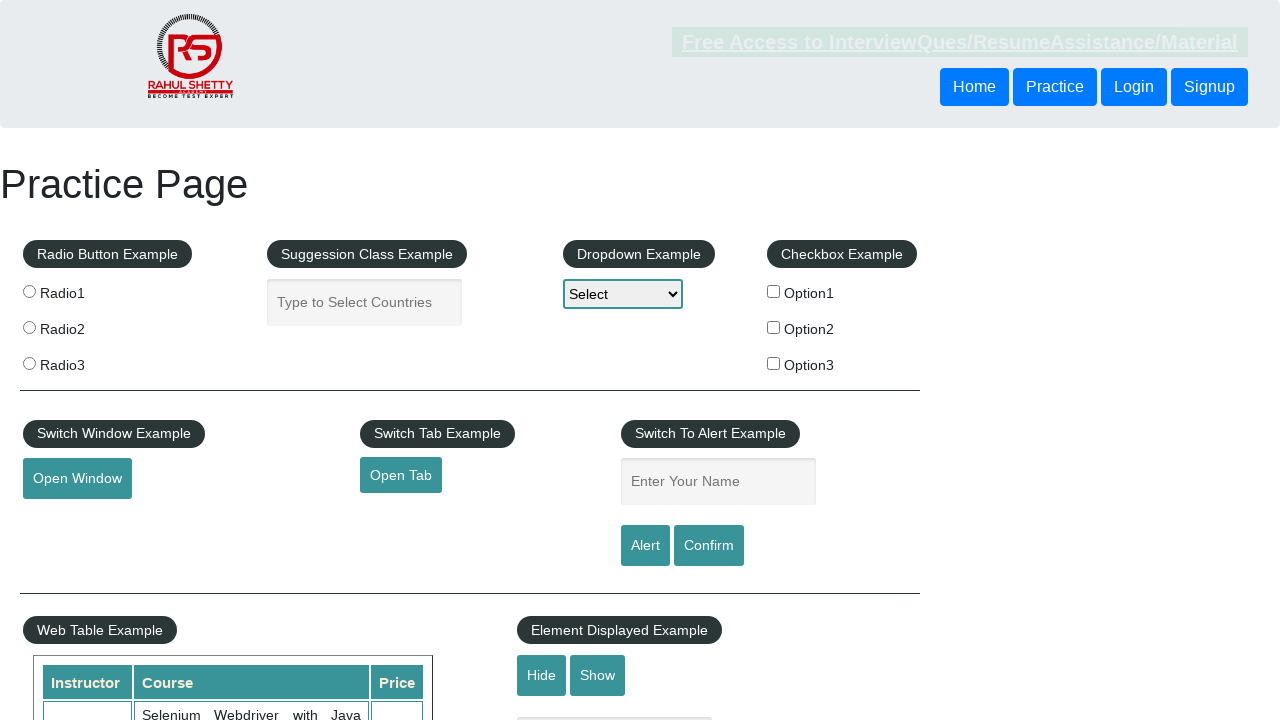

Waited 500ms for dialog to be processed
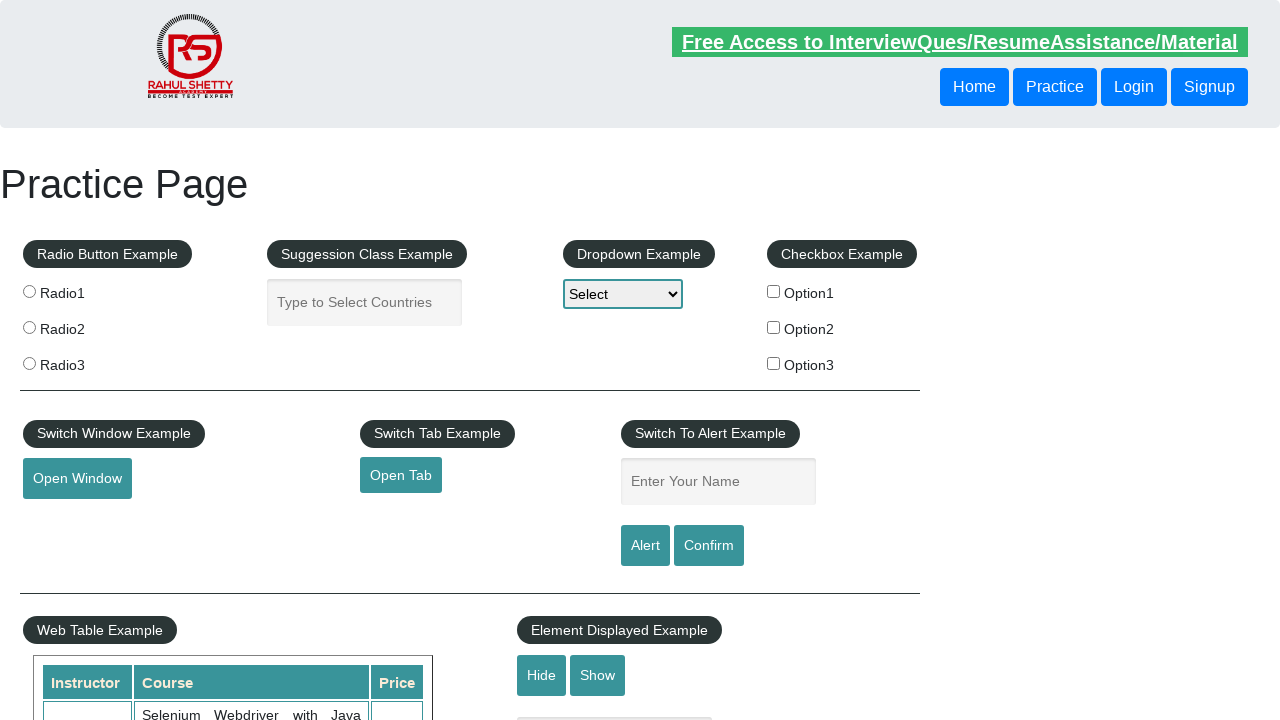

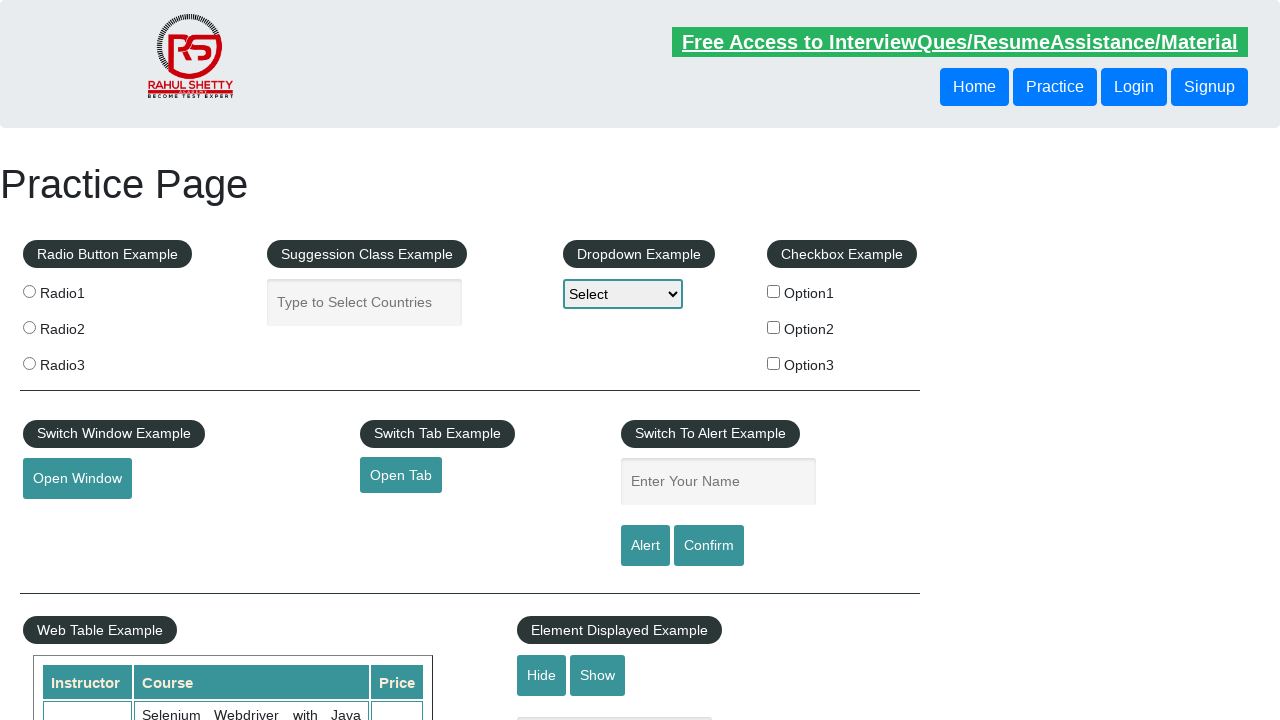